Tests clicking on a prompt button and entering text in the prompt dialog

Starting URL: https://demoqa.com/alerts

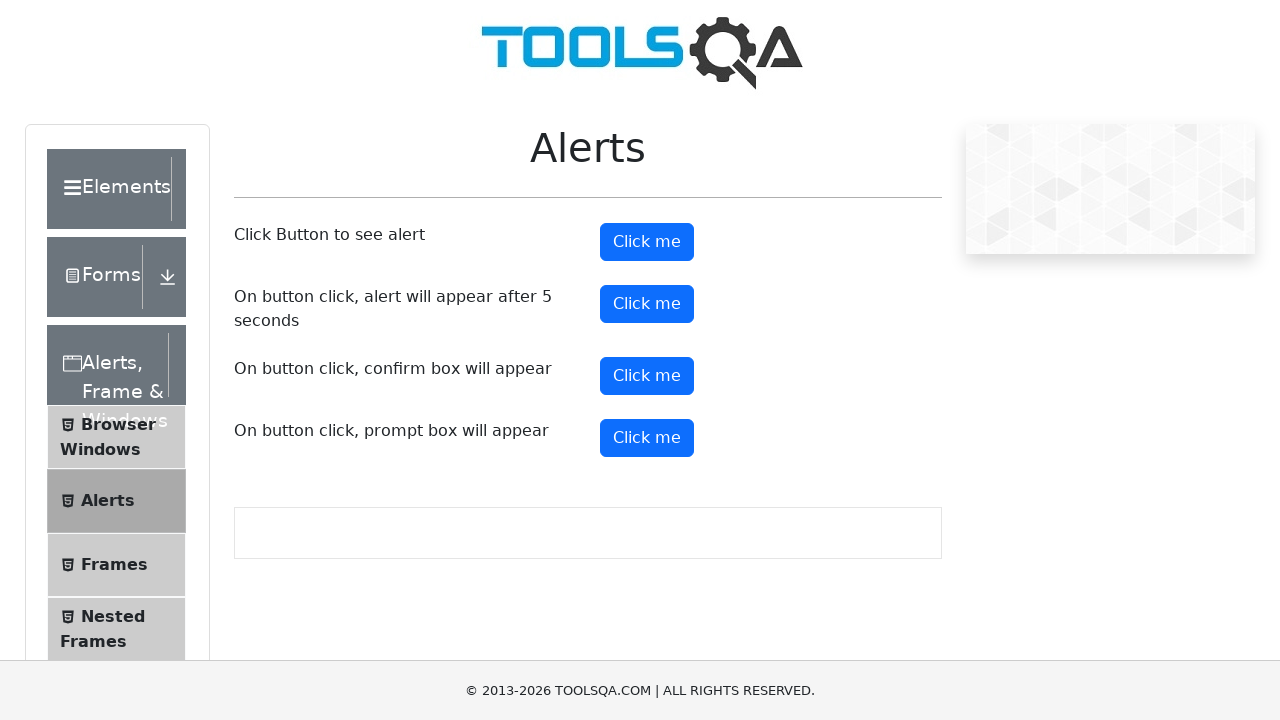

Scrolled down 400 pixels to make the prompt button visible
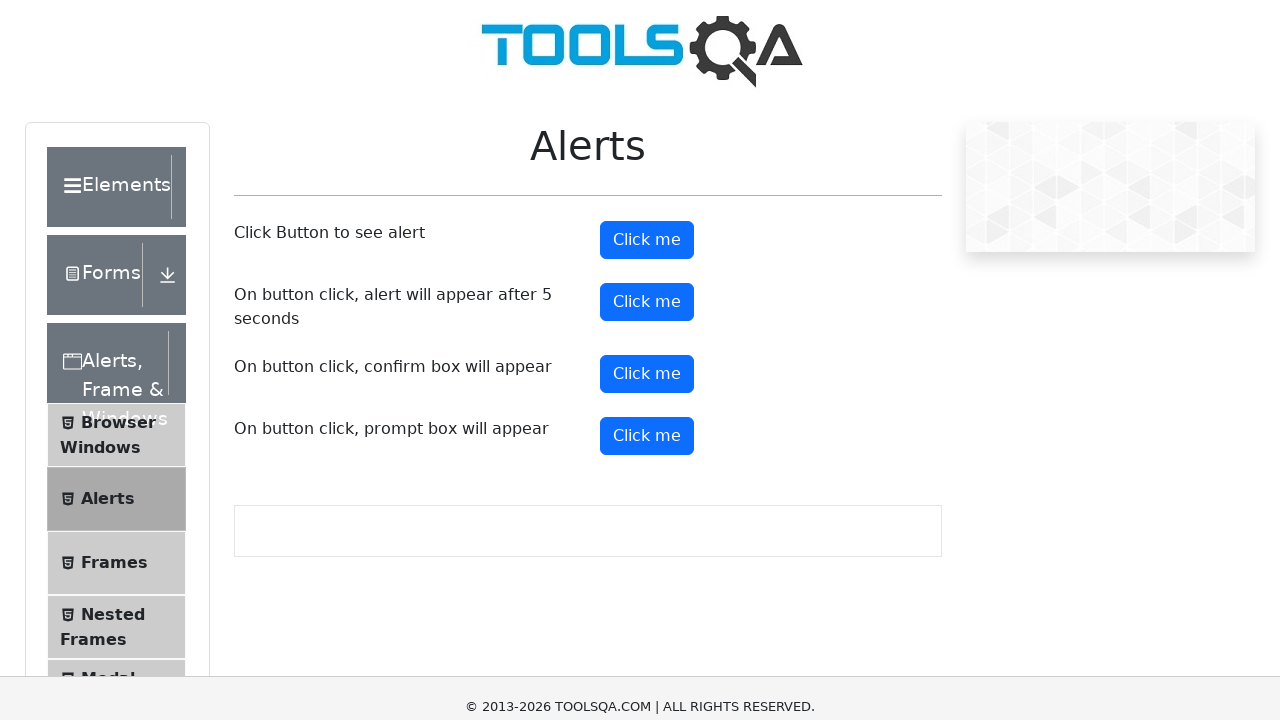

Set up dialog handler to accept prompt with text 'In QA'
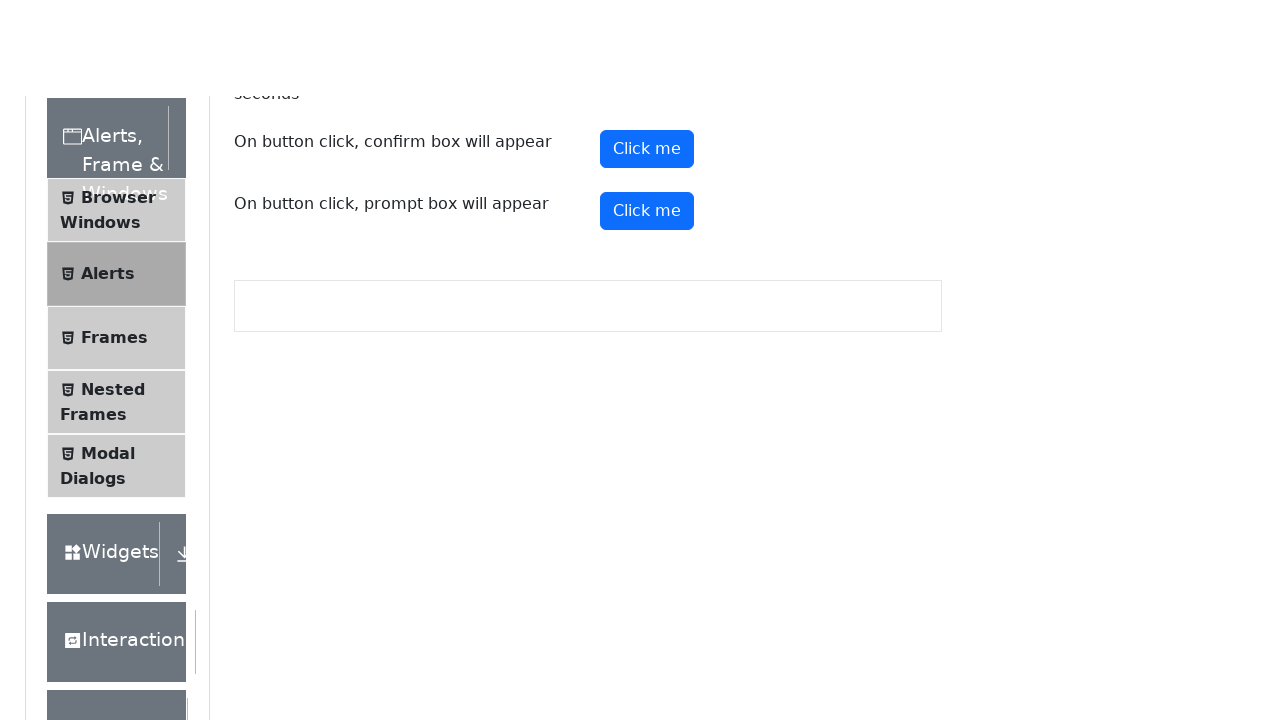

Clicked prompt button using JavaScript
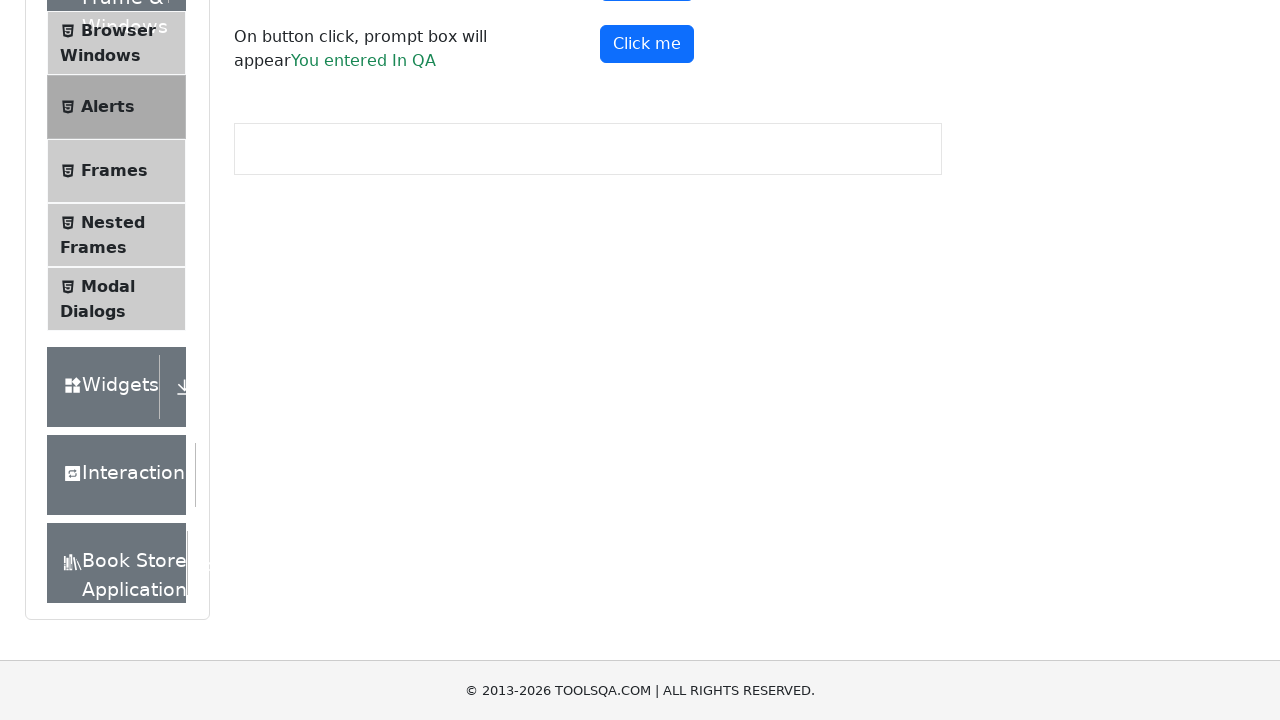

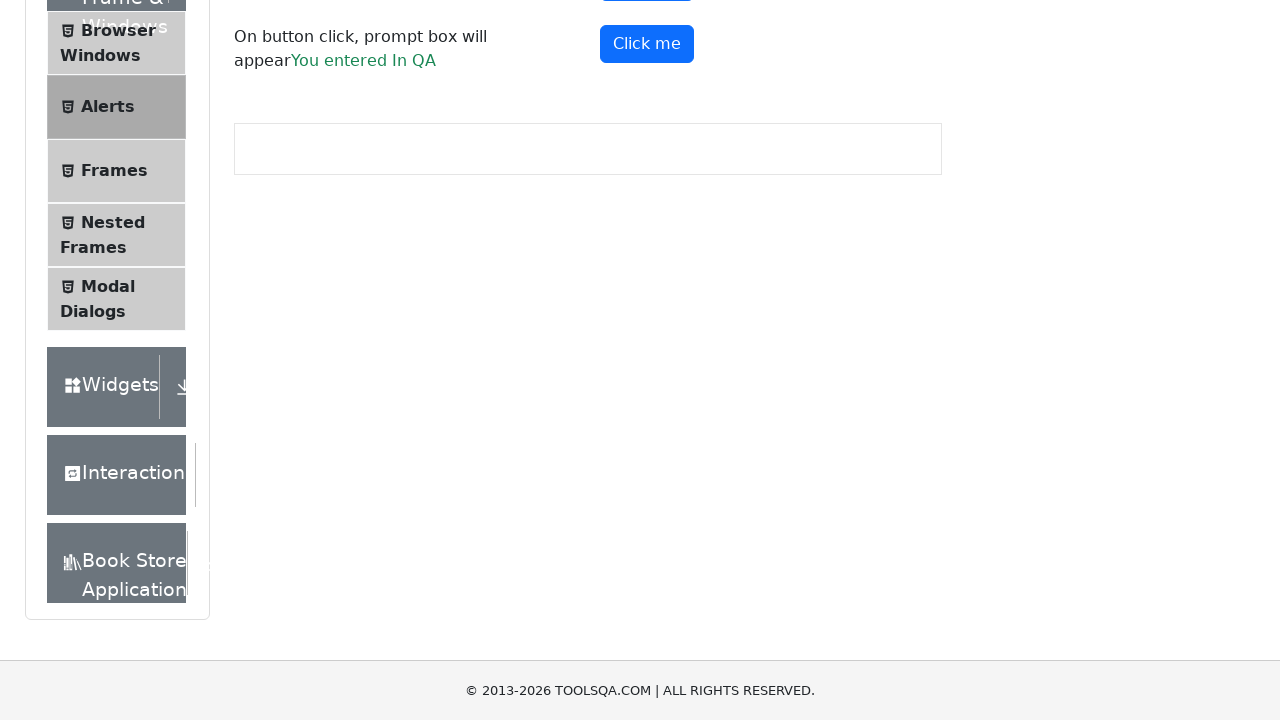